Tests drag and drop functionality by dragging an element into a drop zone and verifying the drop was successful

Starting URL: https://demoqa.com/droppable

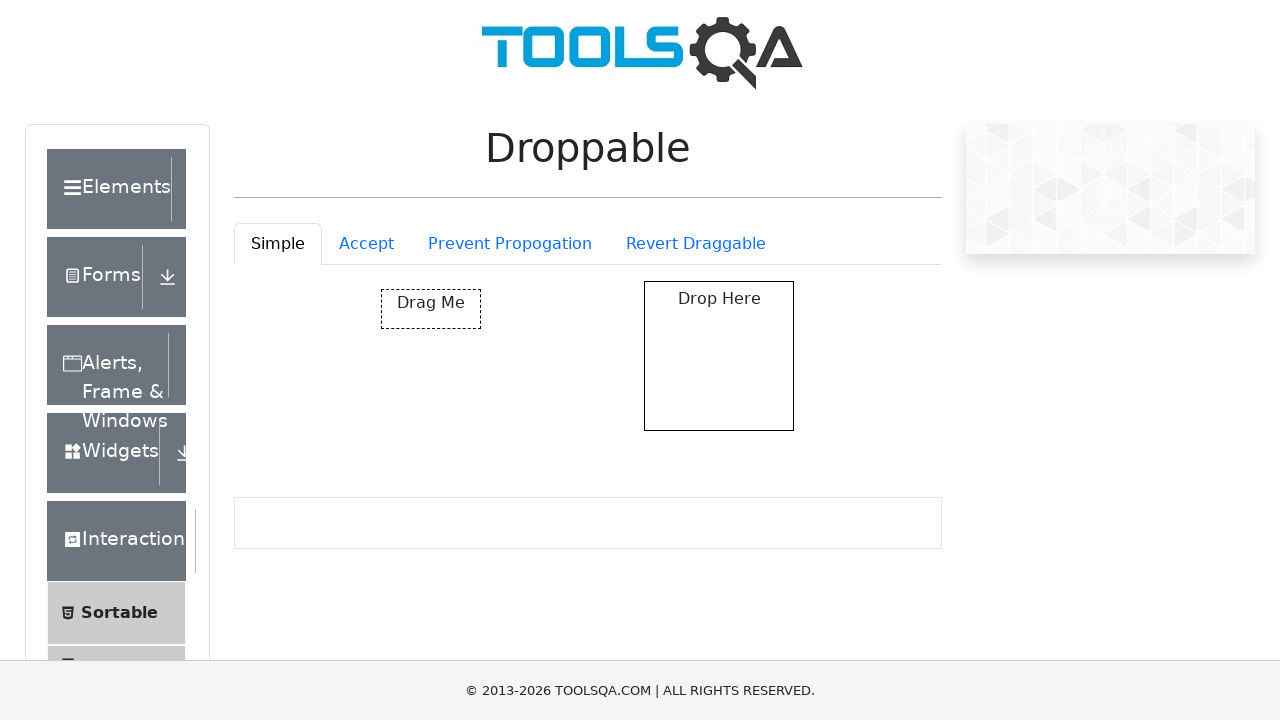

Located draggable element with id 'draggable'
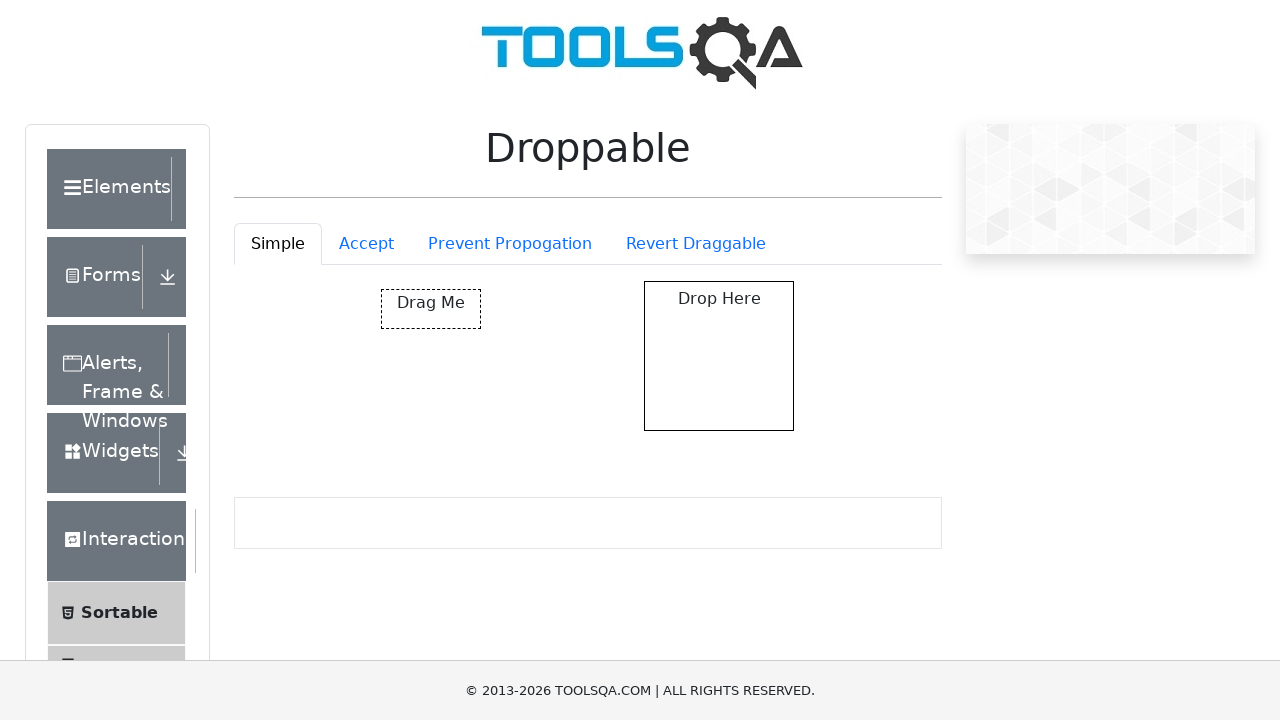

Located drop zone with id 'droppable'
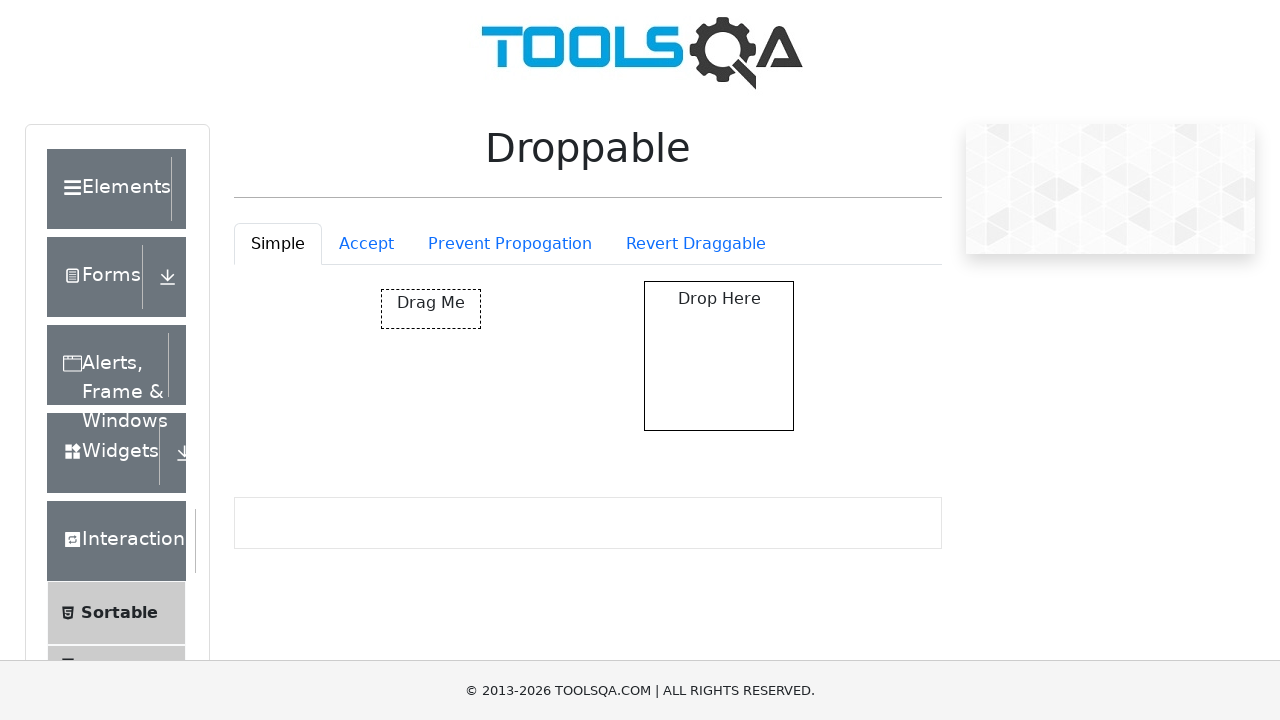

Dragged element into drop zone at (719, 356)
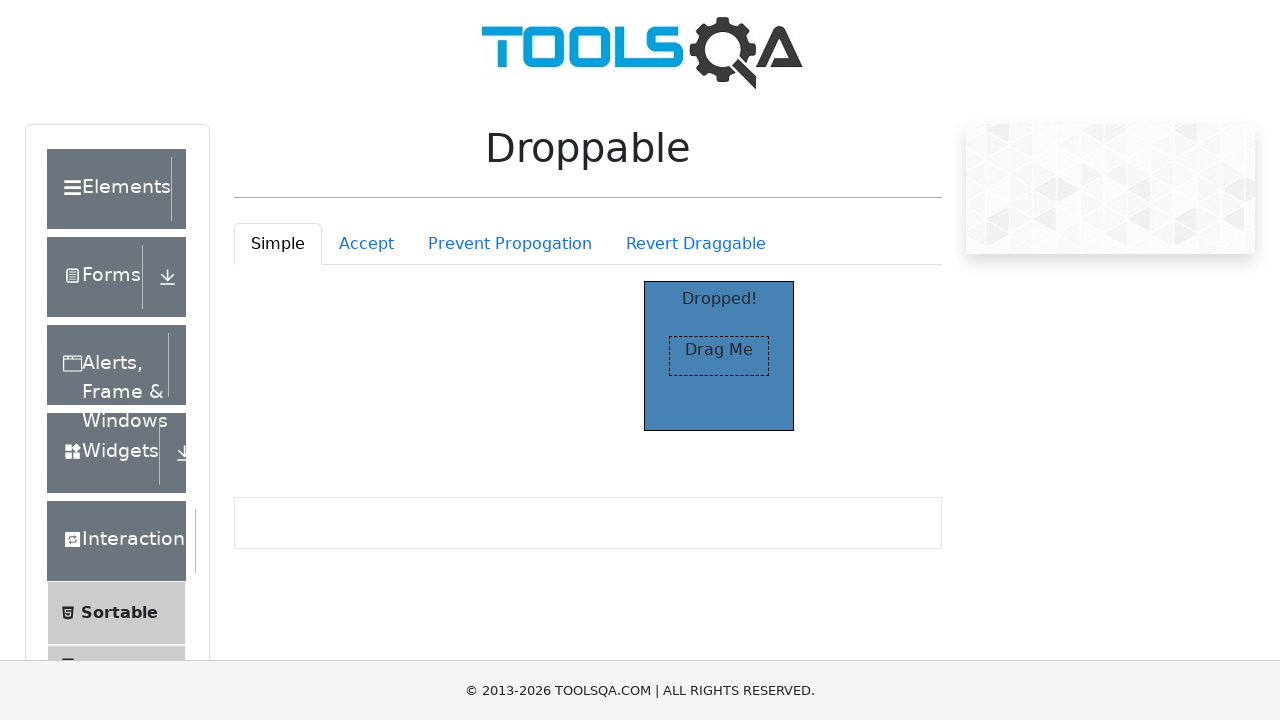

Located 'Dropped!' message element
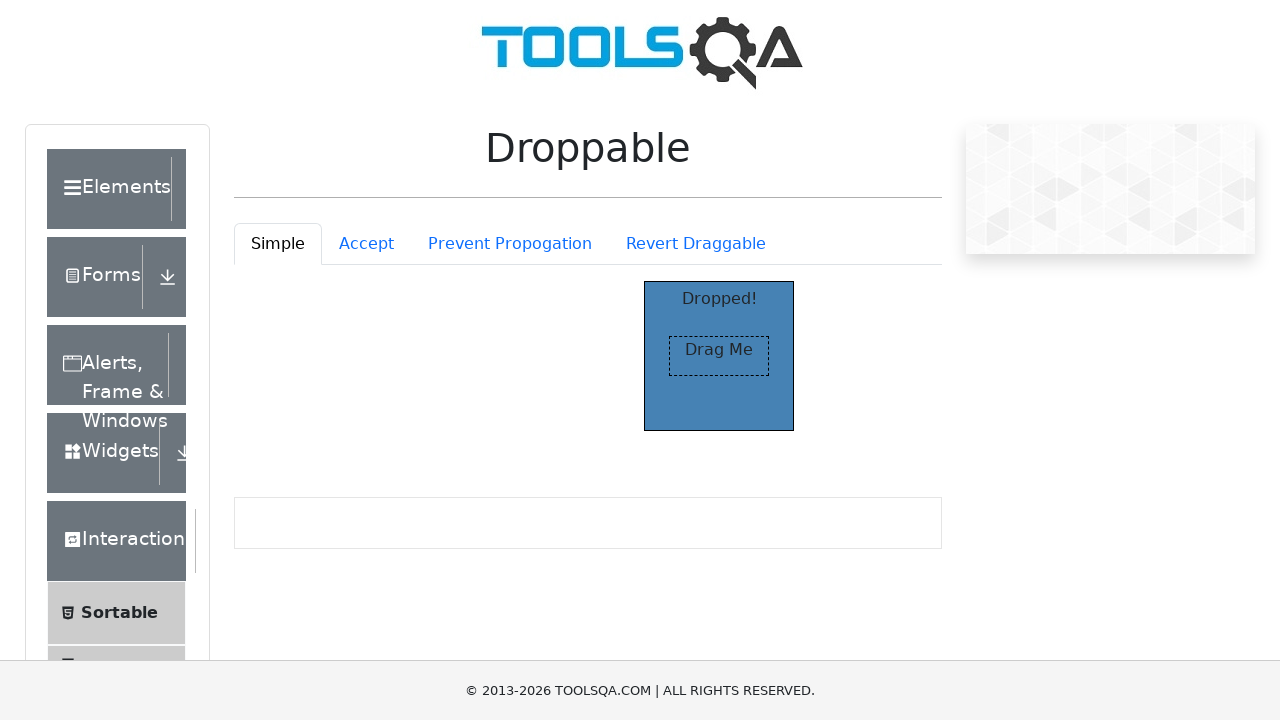

Verified drop was successful - 'Dropped!' message appeared
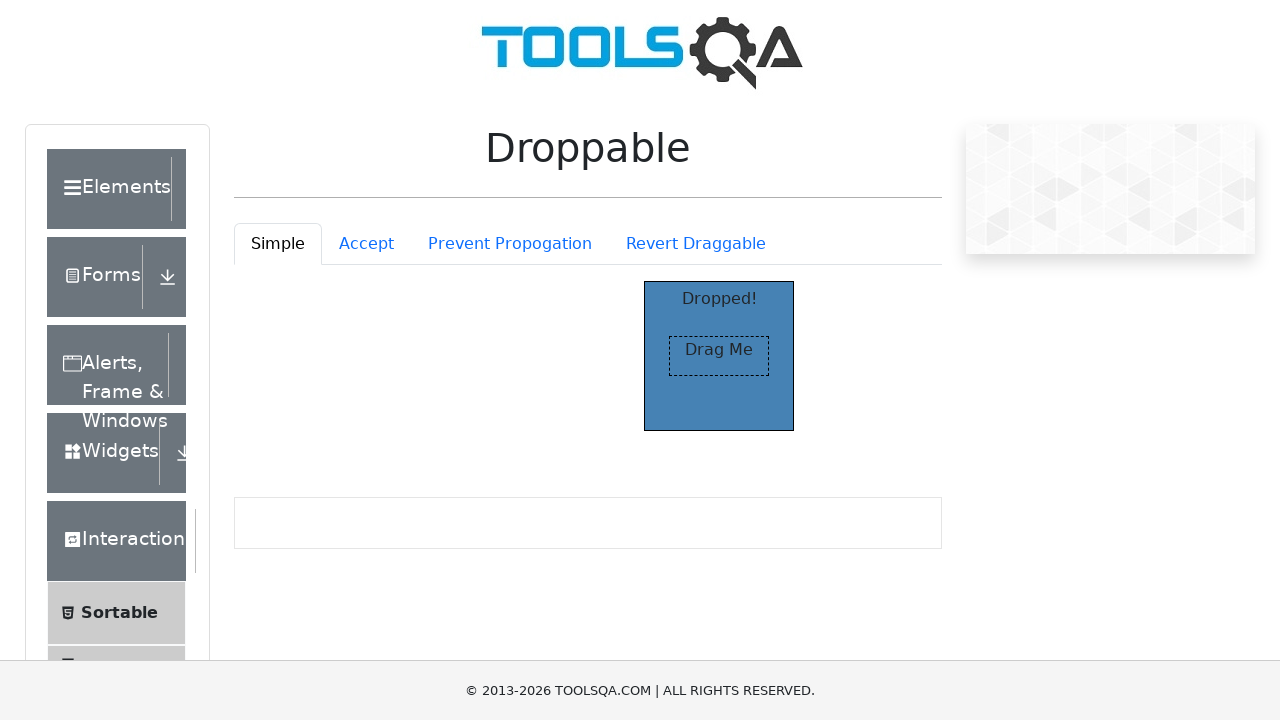

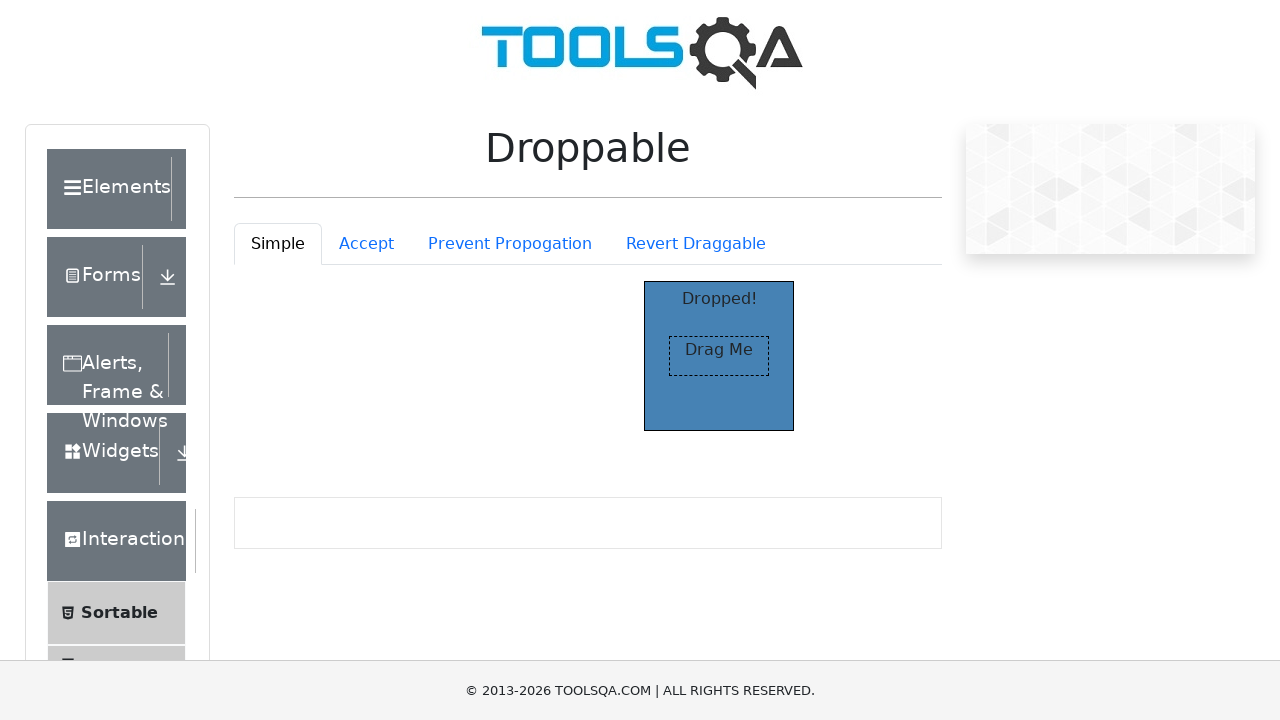